Tests that clicking the confirm example link triggers a confirm dialog

Starting URL: https://www.selenium.dev/documentation/webdriver/browser/alerts/

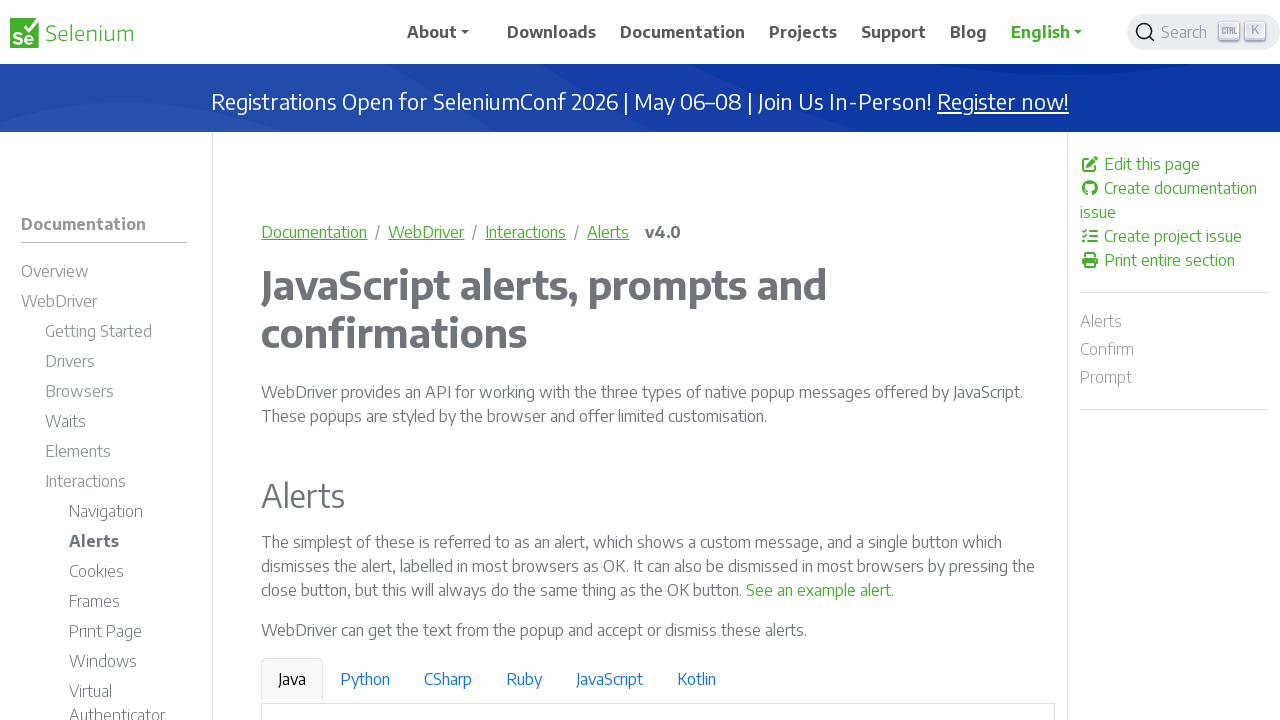

Navigated to Selenium alerts documentation page
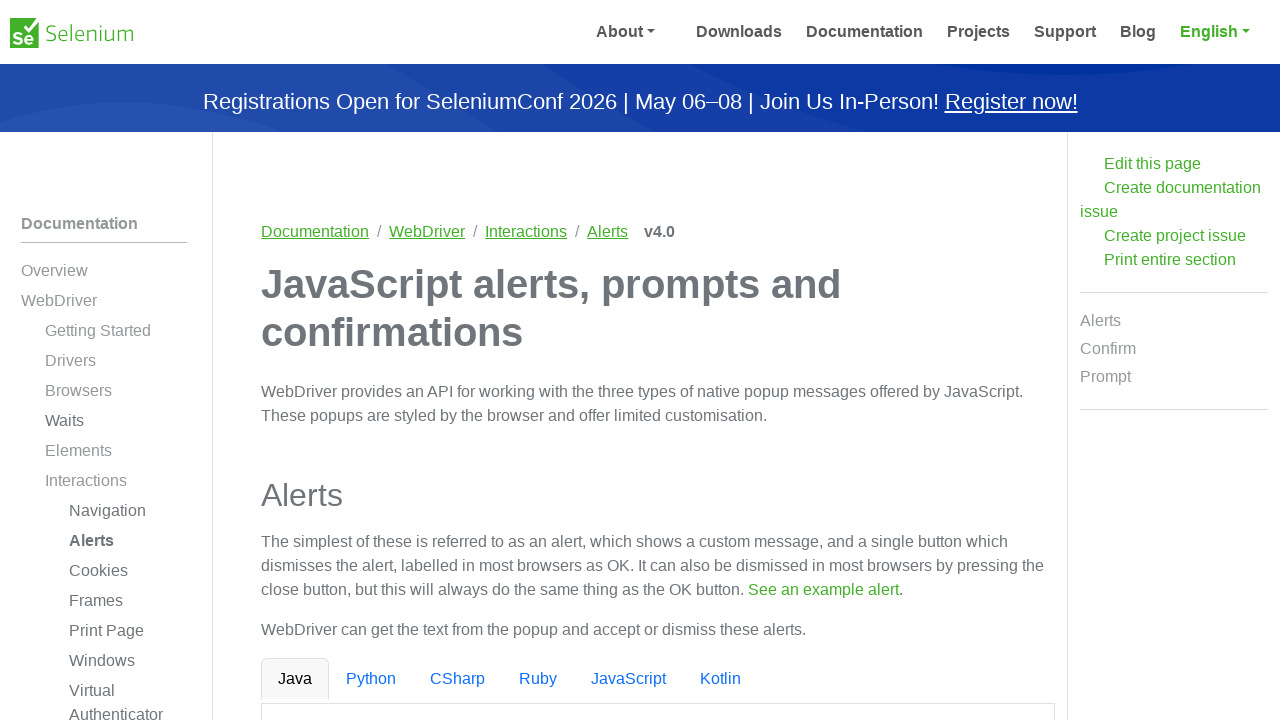

Clicked 'See a sample confirm' link to trigger confirm dialog at (964, 361) on text='See a sample confirm'
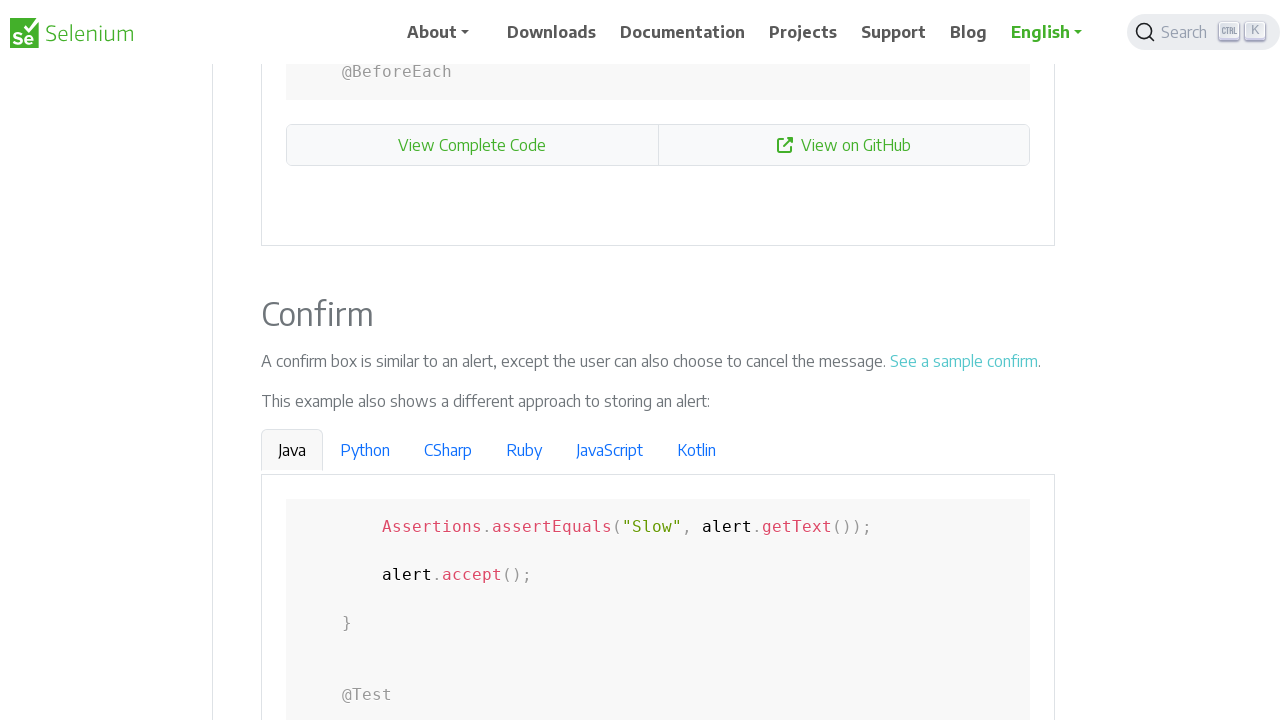

Waited for confirm dialog to appear
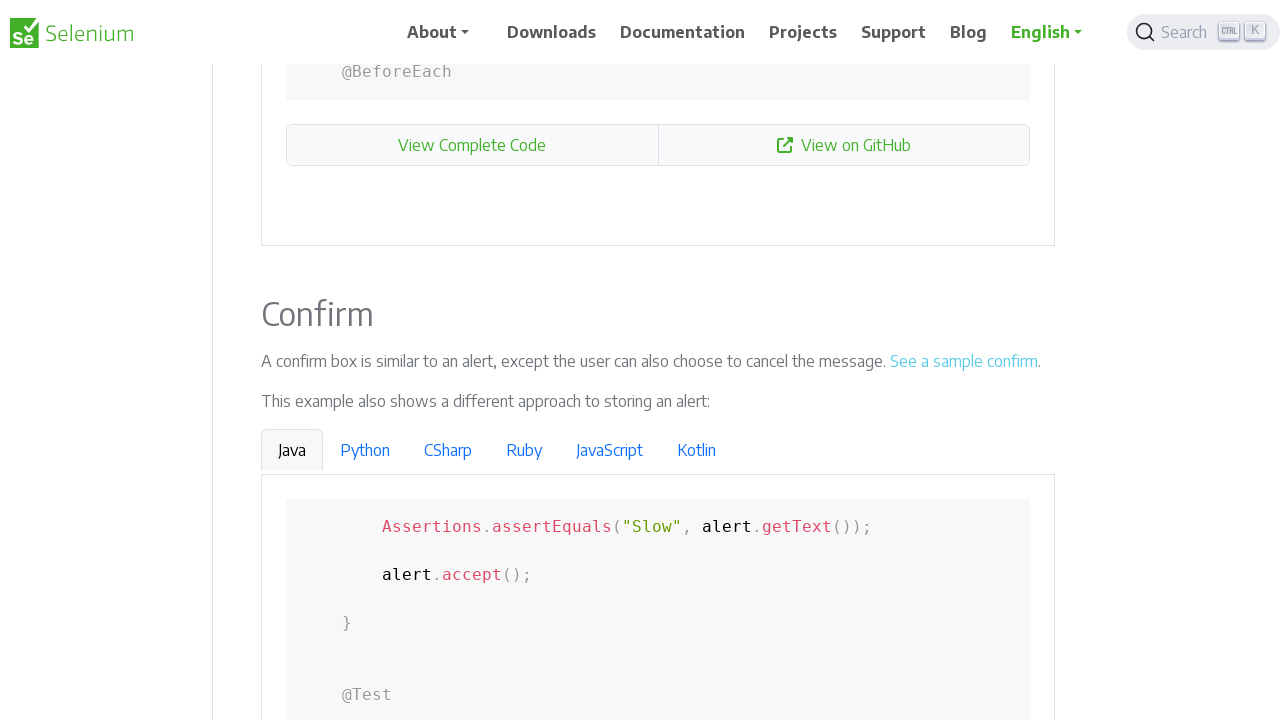

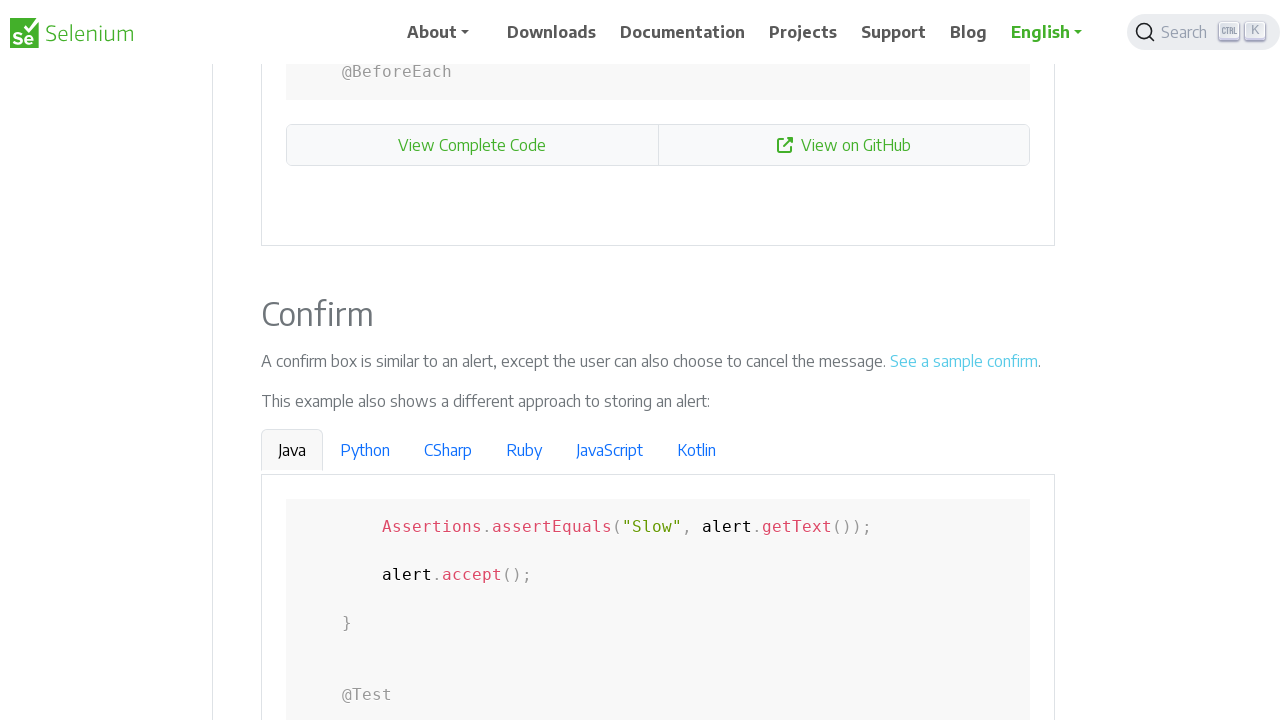